Tests form interactions on a practice page by selecting a radio button and checkbox, and verifying page heading text

Starting URL: https://www.letskodeit.com/practice

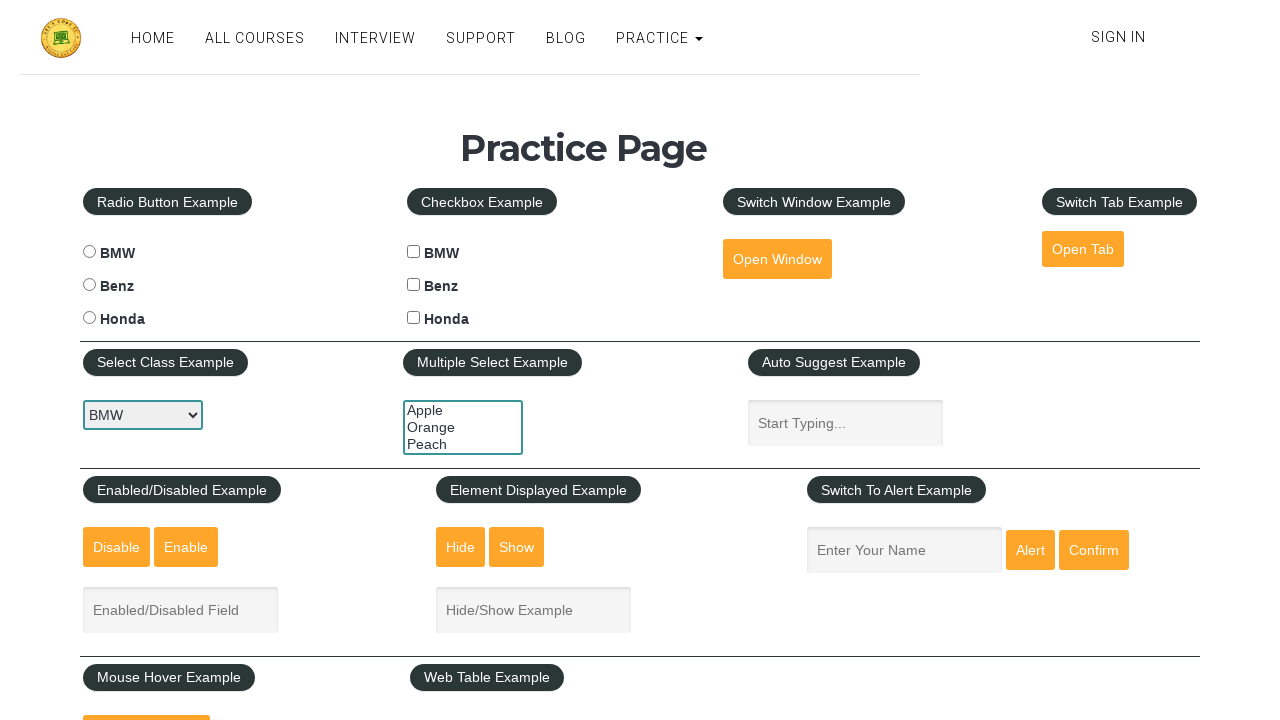

Clicked radio button for Mercedes Benz at (89, 285) on xpath=//input[contains(@value,'benz')]
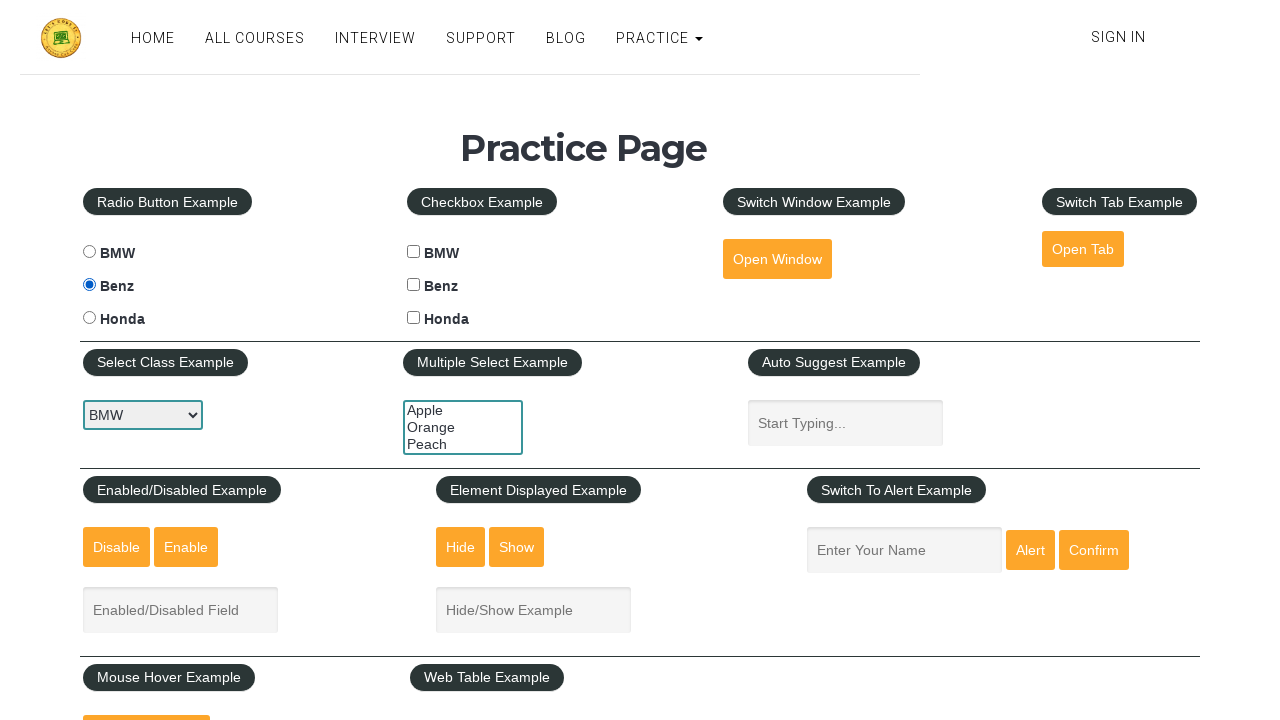

Clicked checkbox for BMW at (414, 252) on xpath=//input[@value='bmw' and @type='checkbox']
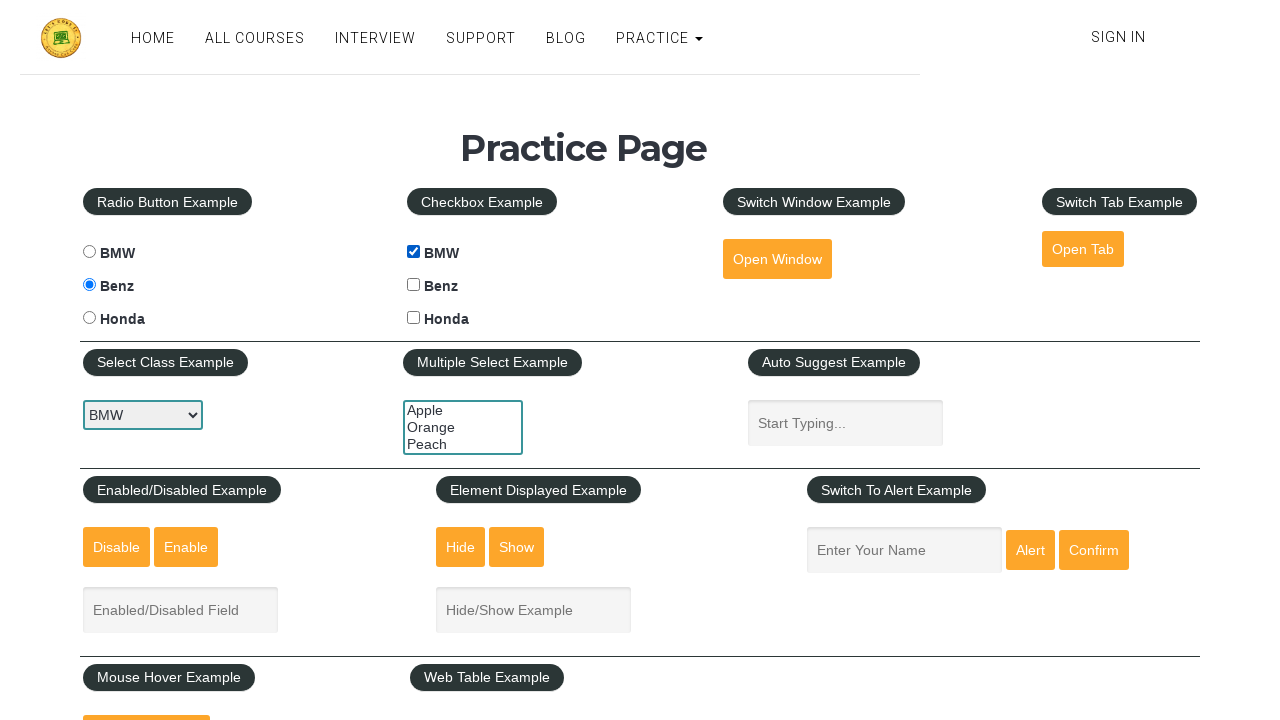

Verified 'Practice Page' heading is present
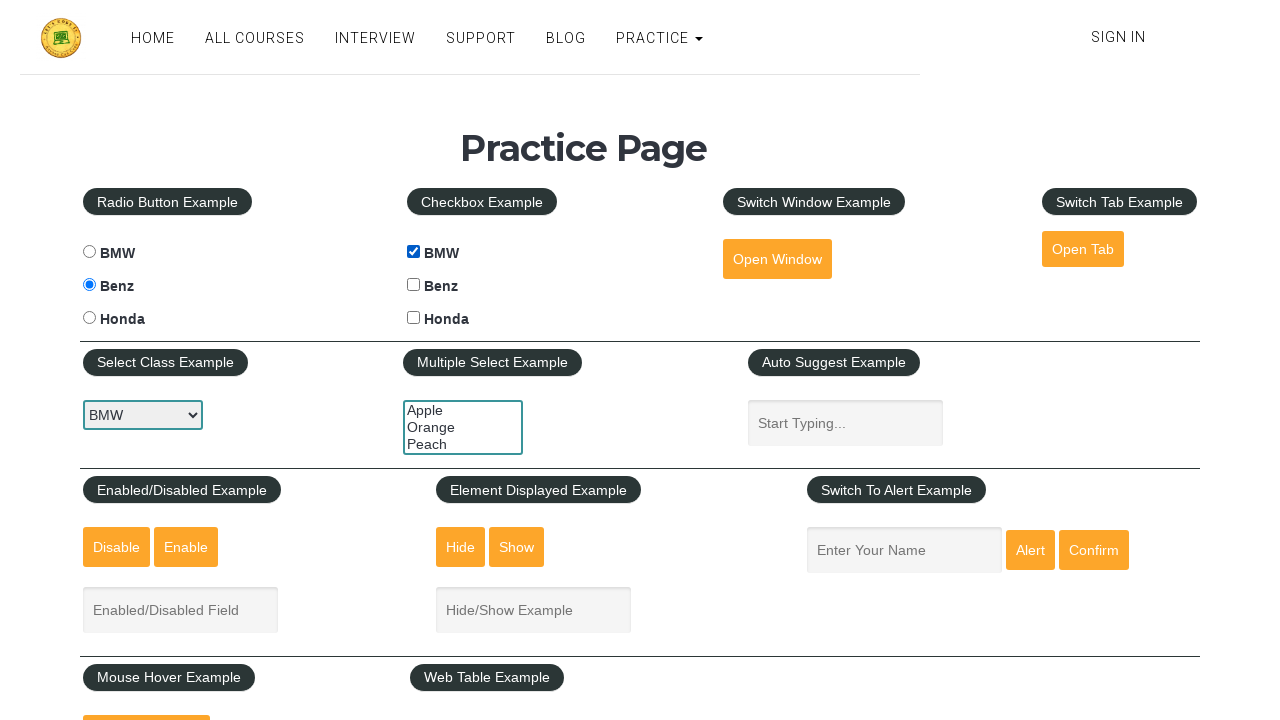

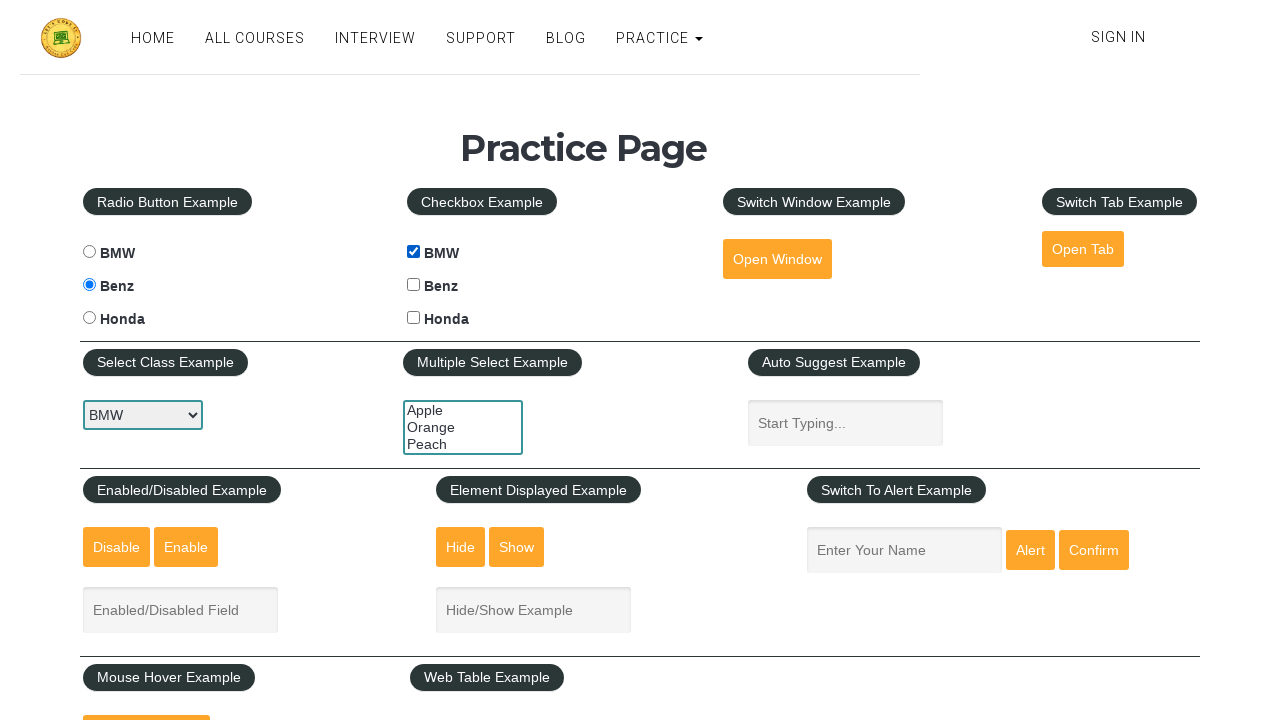